Tests radio button interactions on DemoQA site by checking if radio buttons are visible/enabled and clicking on them to select "Yes" and "Impressive" options.

Starting URL: https://demoqa.com/radio-button

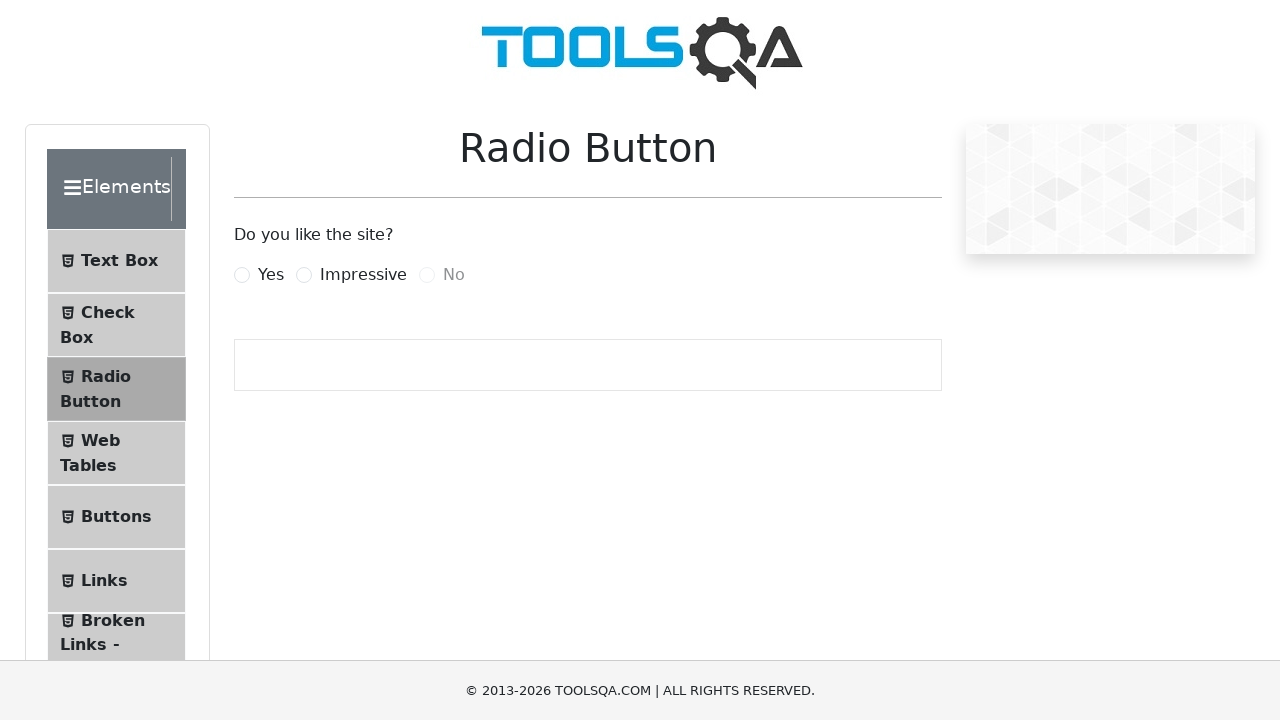

Waited for radio button section to load
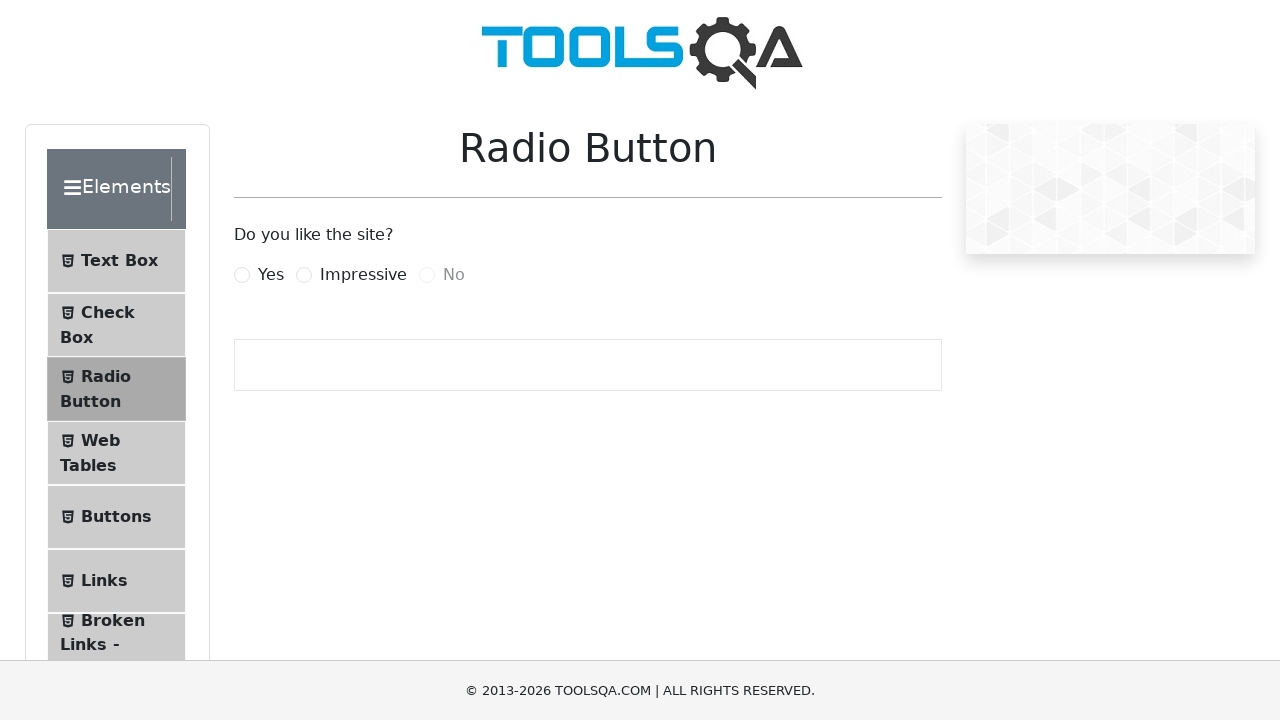

Verified 'Yes' radio button label is visible
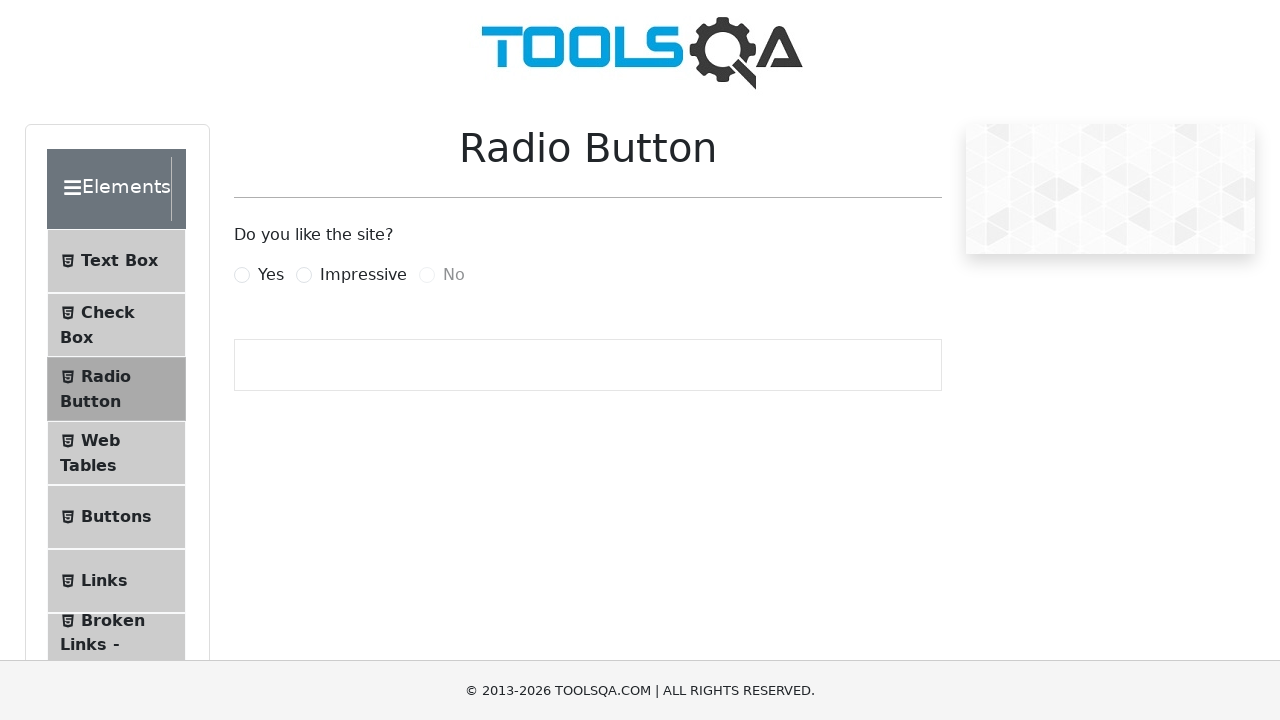

Clicked 'Yes' radio button label to select it at (271, 275) on label[for='yesRadio']
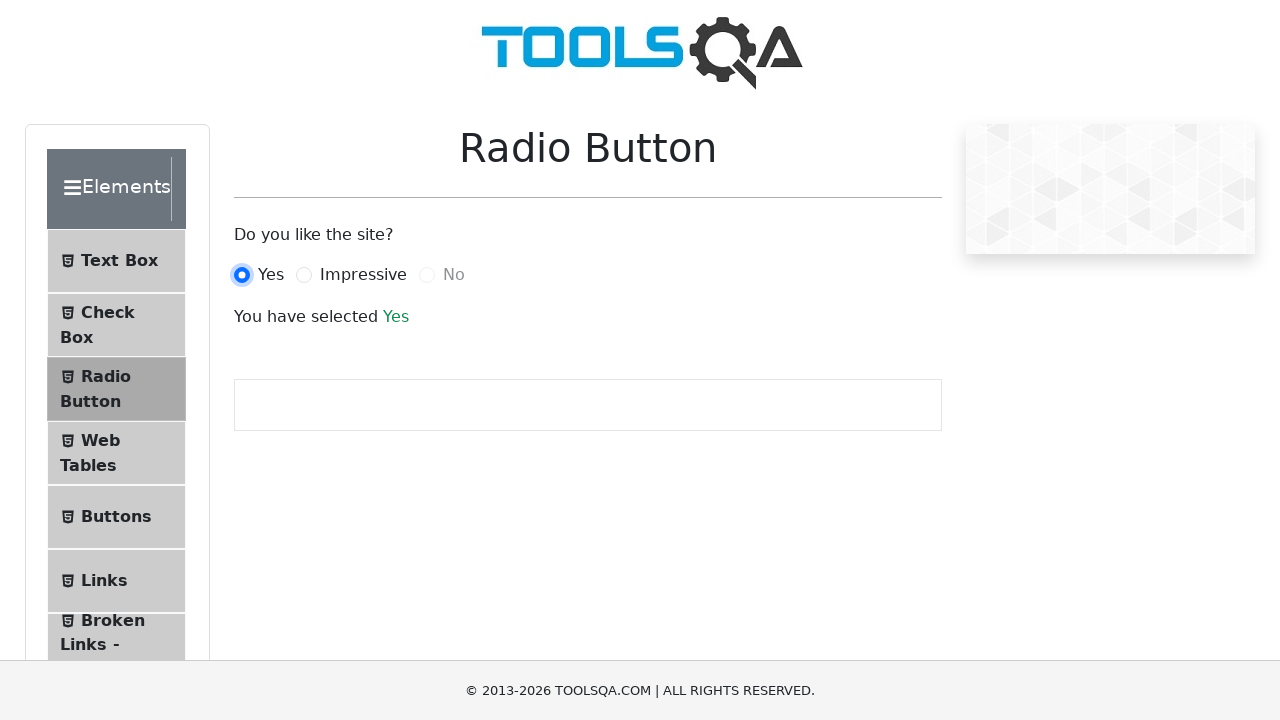

Confirmed 'Yes' radio button selection registered with success message
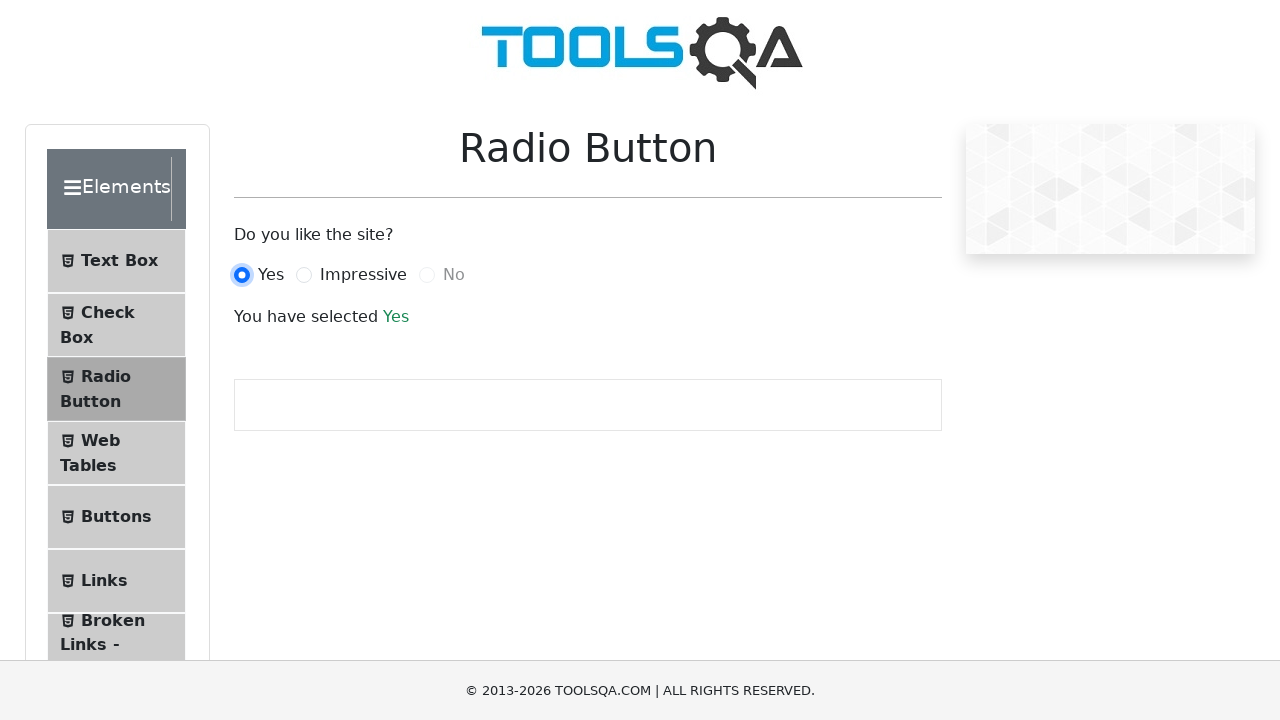

Verified 'Impressive' radio button label is visible
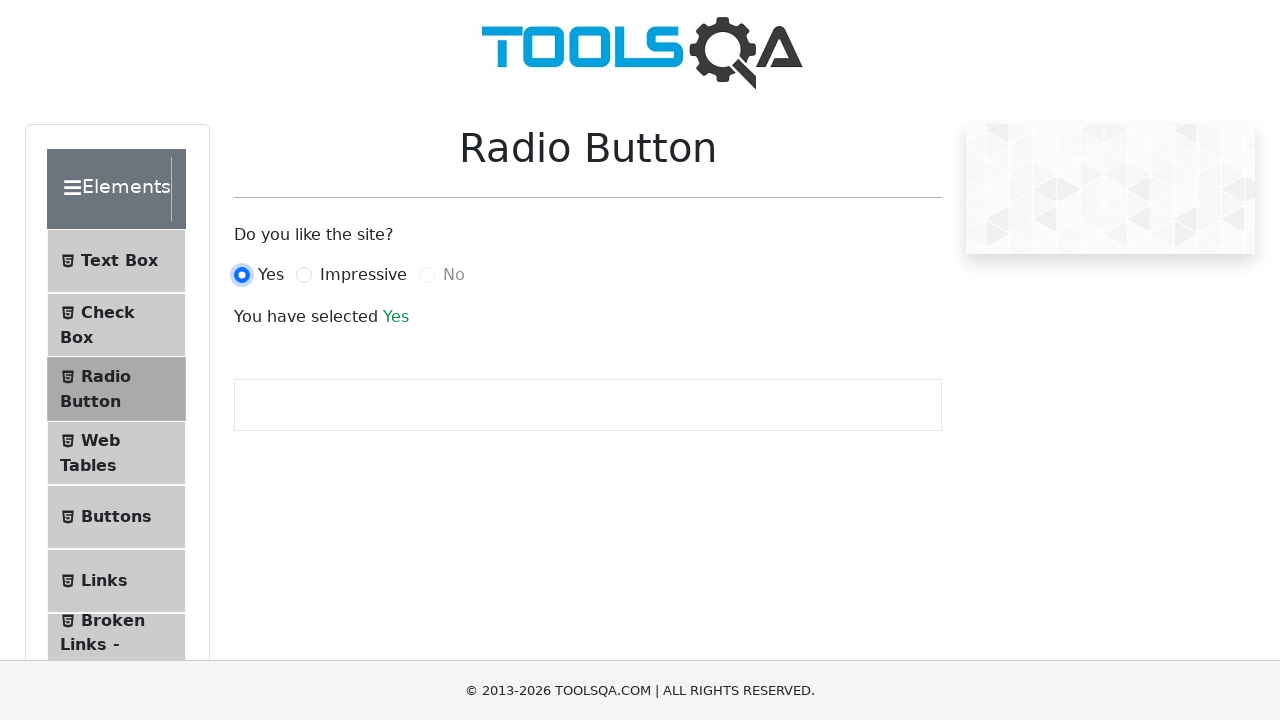

Clicked 'Impressive' radio button label to select it at (363, 275) on label[for='impressiveRadio']
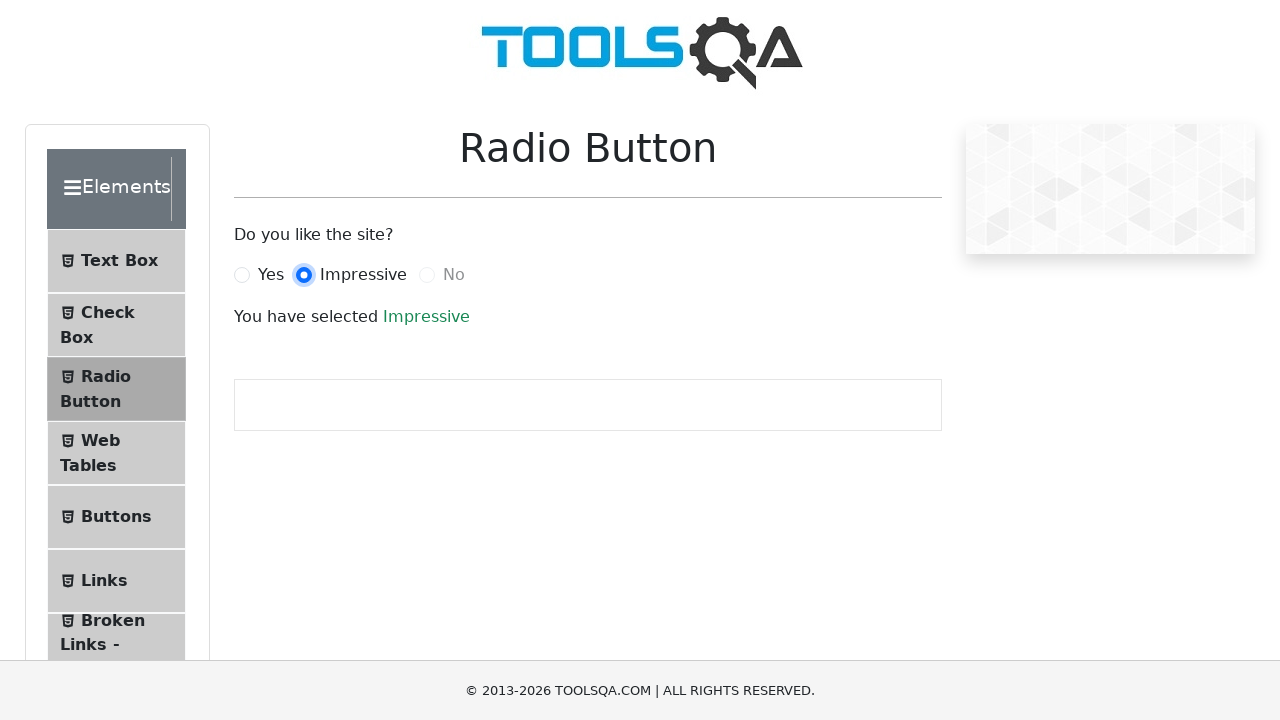

Confirmed 'Impressive' radio button selection registered with success message
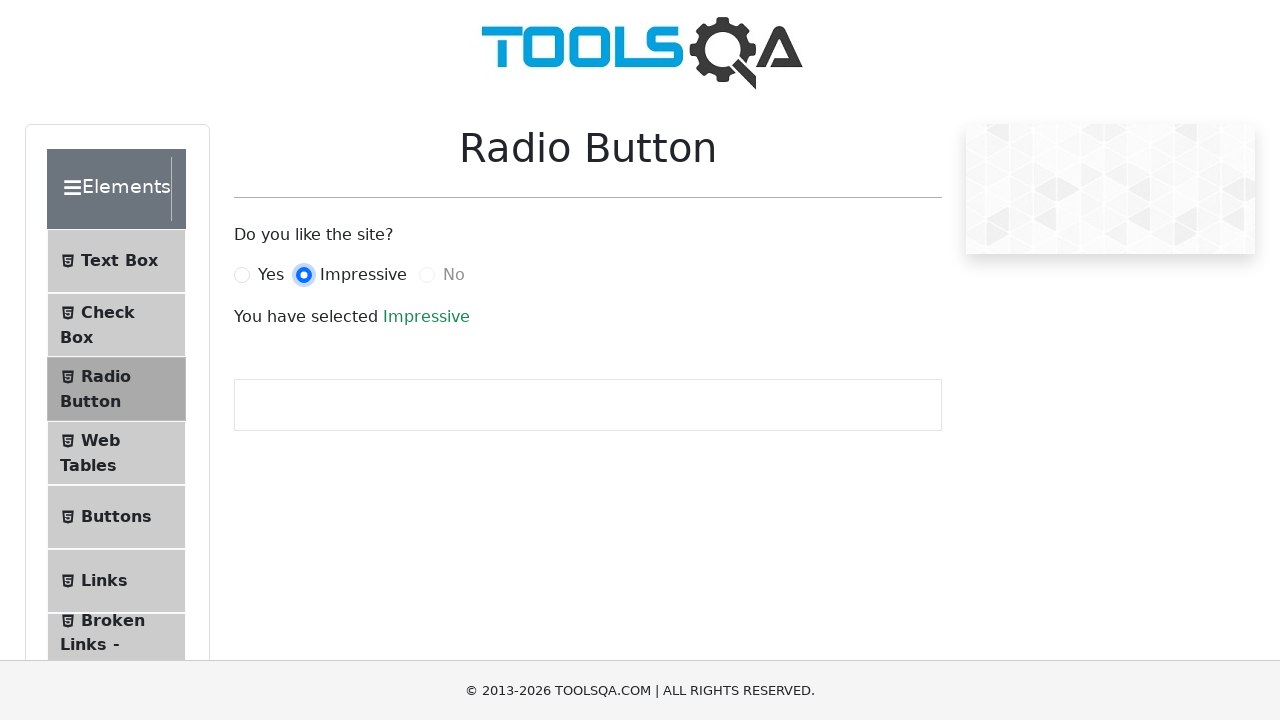

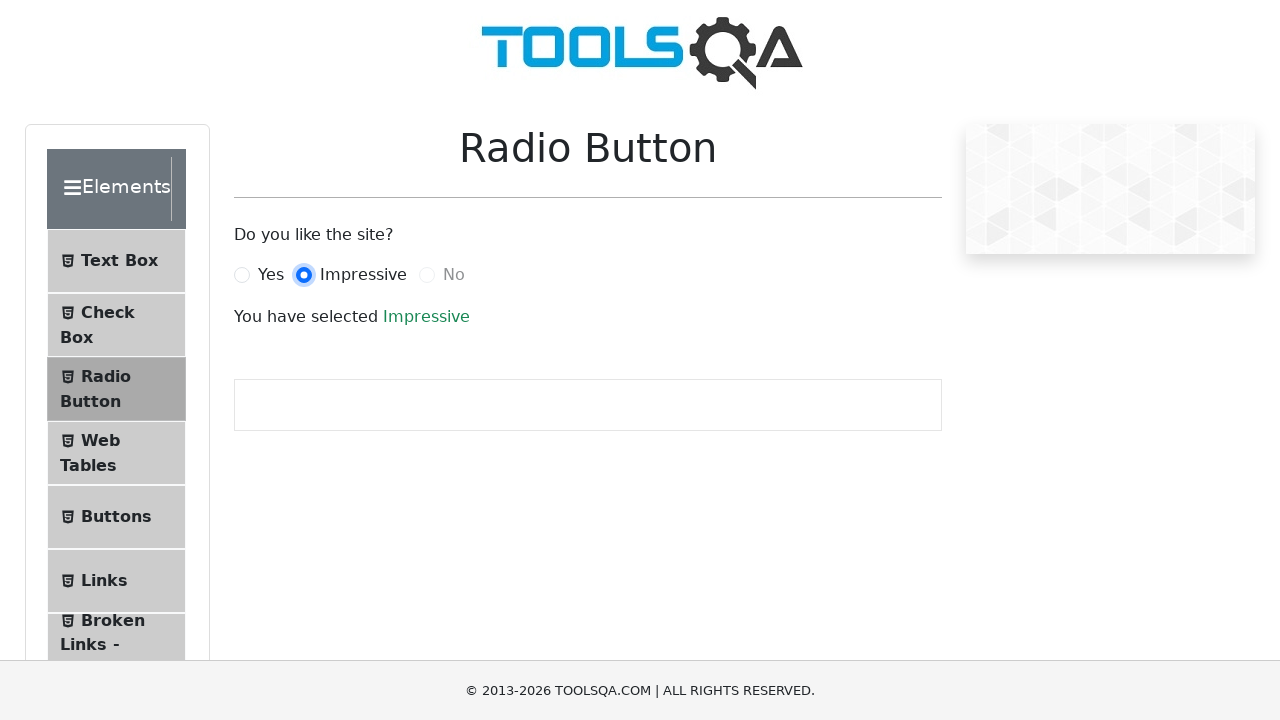